Navigates to an automation practice page and locates an element using XPath traversal to find a sibling button element

Starting URL: https://rahulshettyacademy.com/AutomationPractice/

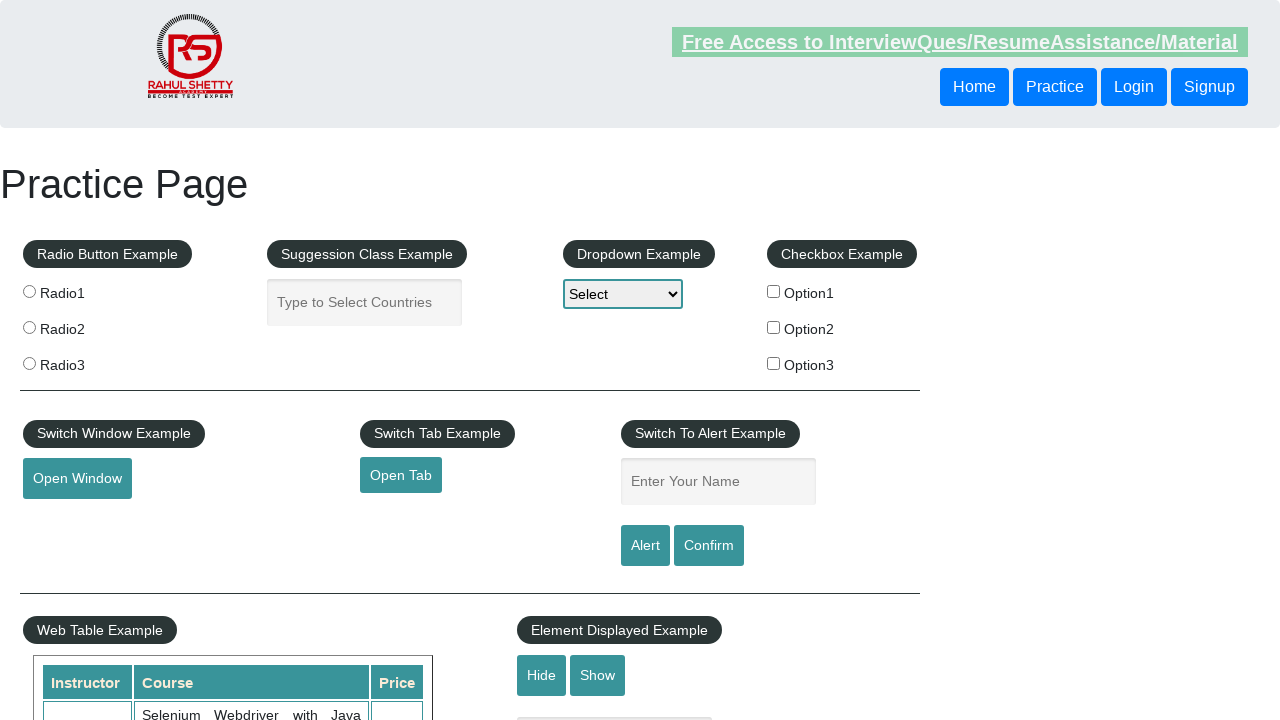

Navigated to automation practice page
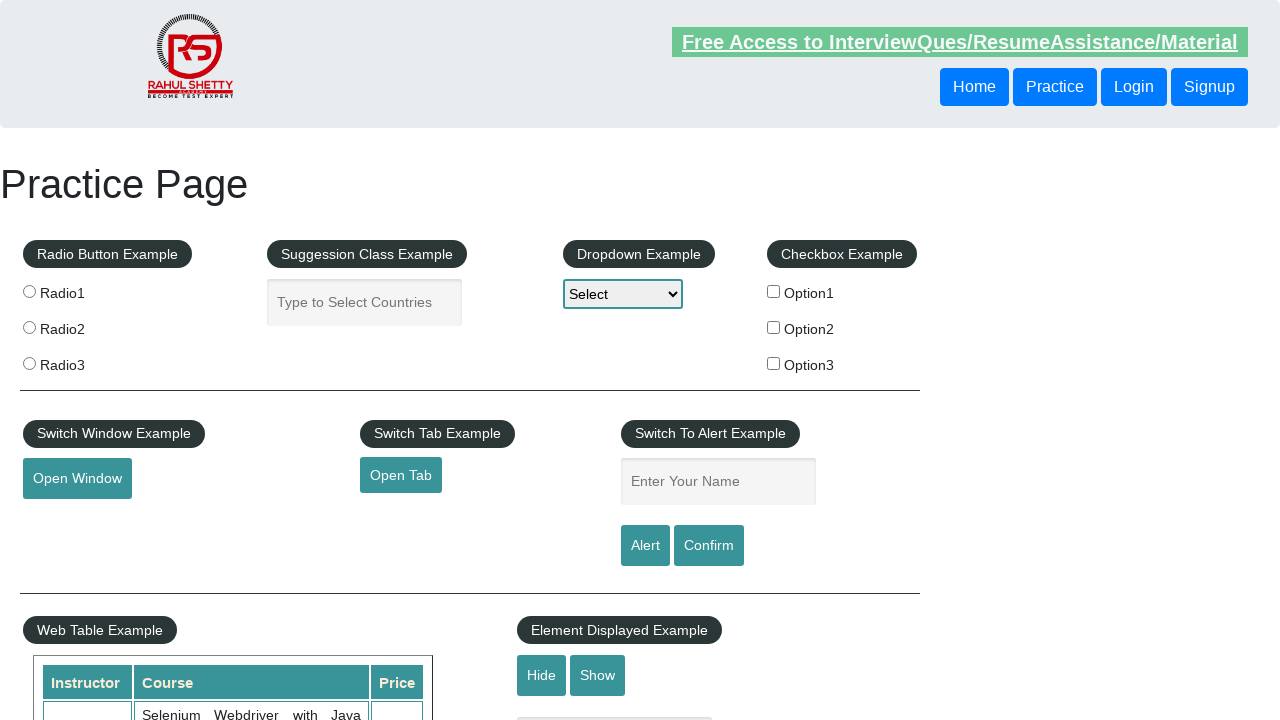

Located sibling button element using XPath traversal and retrieved text content
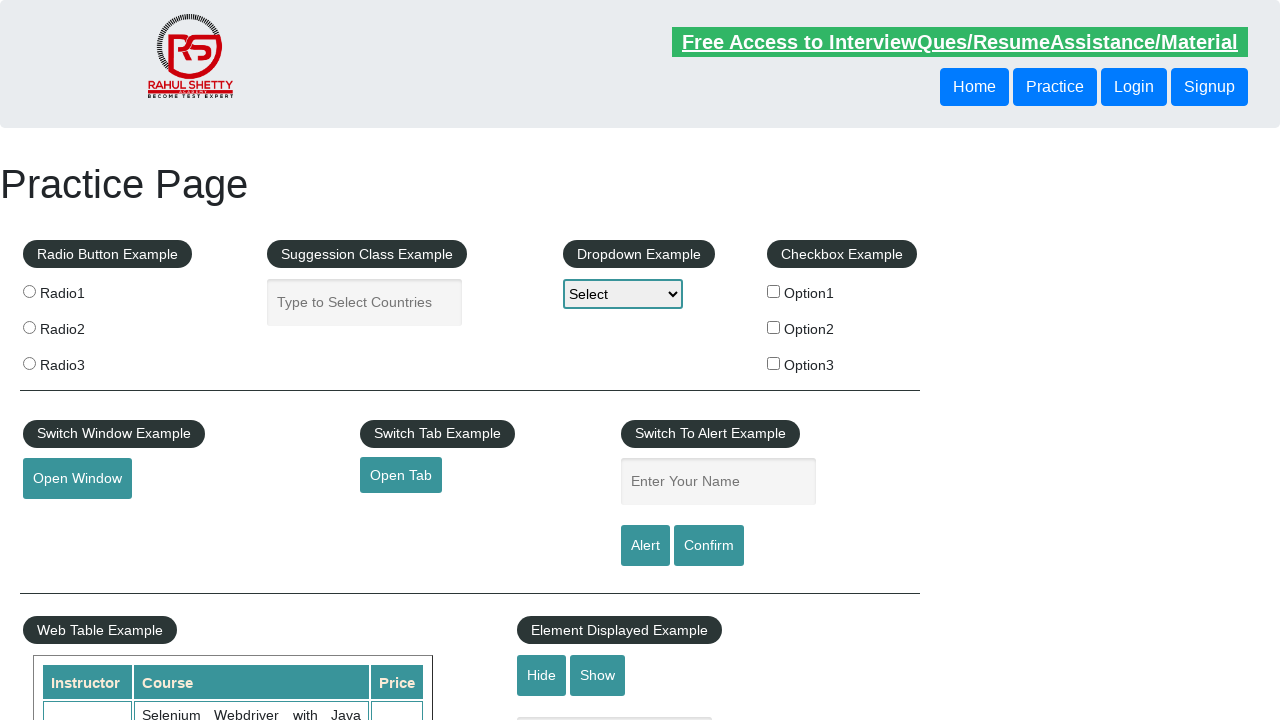

Printed button text: Login
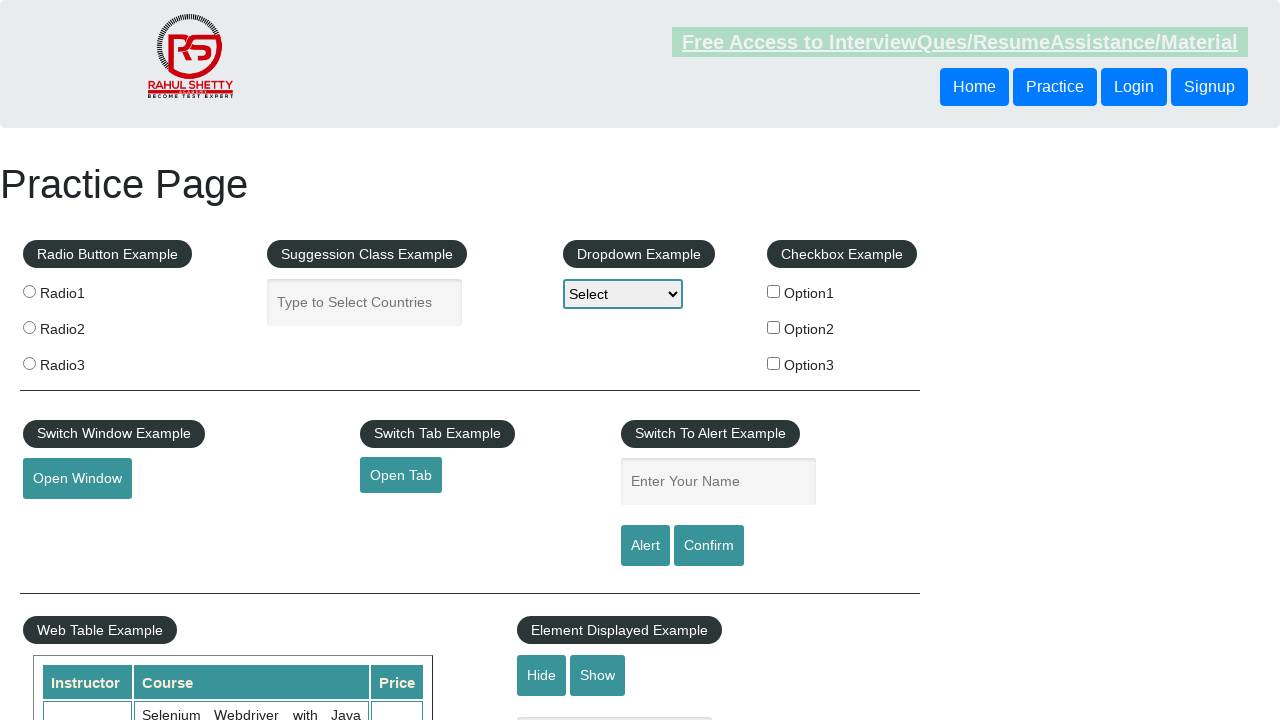

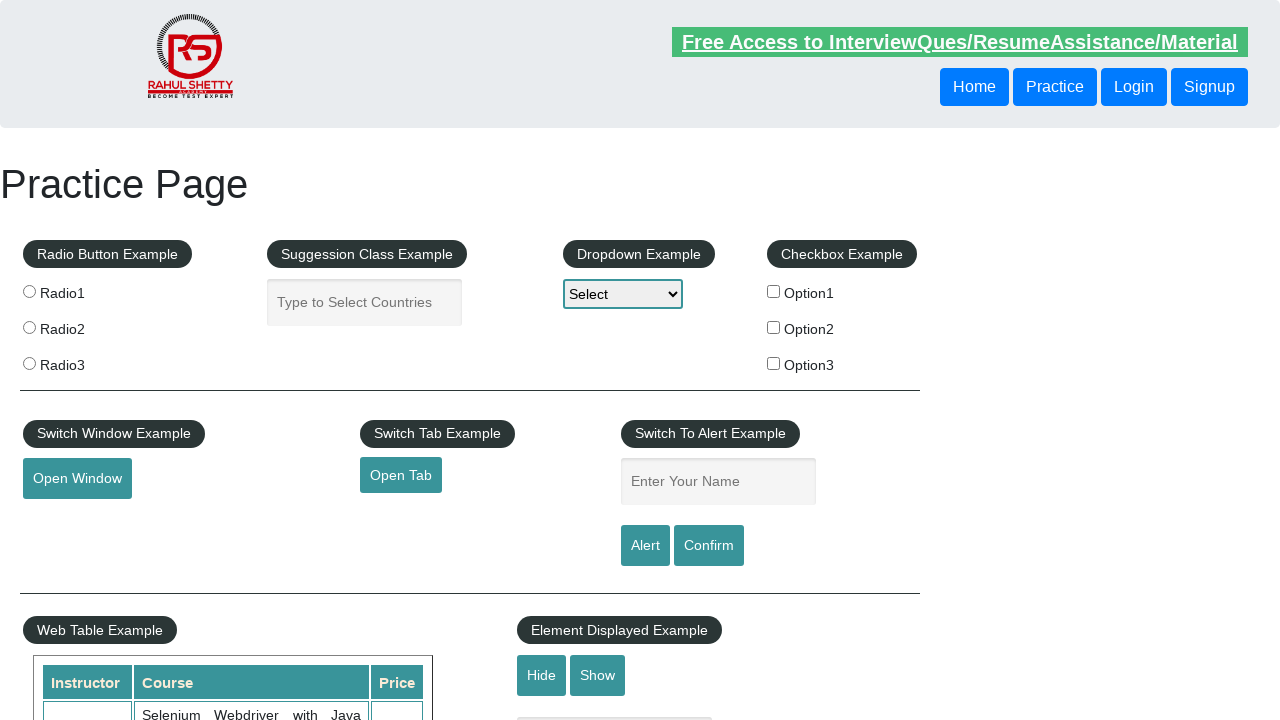